Navigates to the-internet.herokuapp.com, clicks on a link, and checks if an email field is empty

Starting URL: https://the-internet.herokuapp.com/

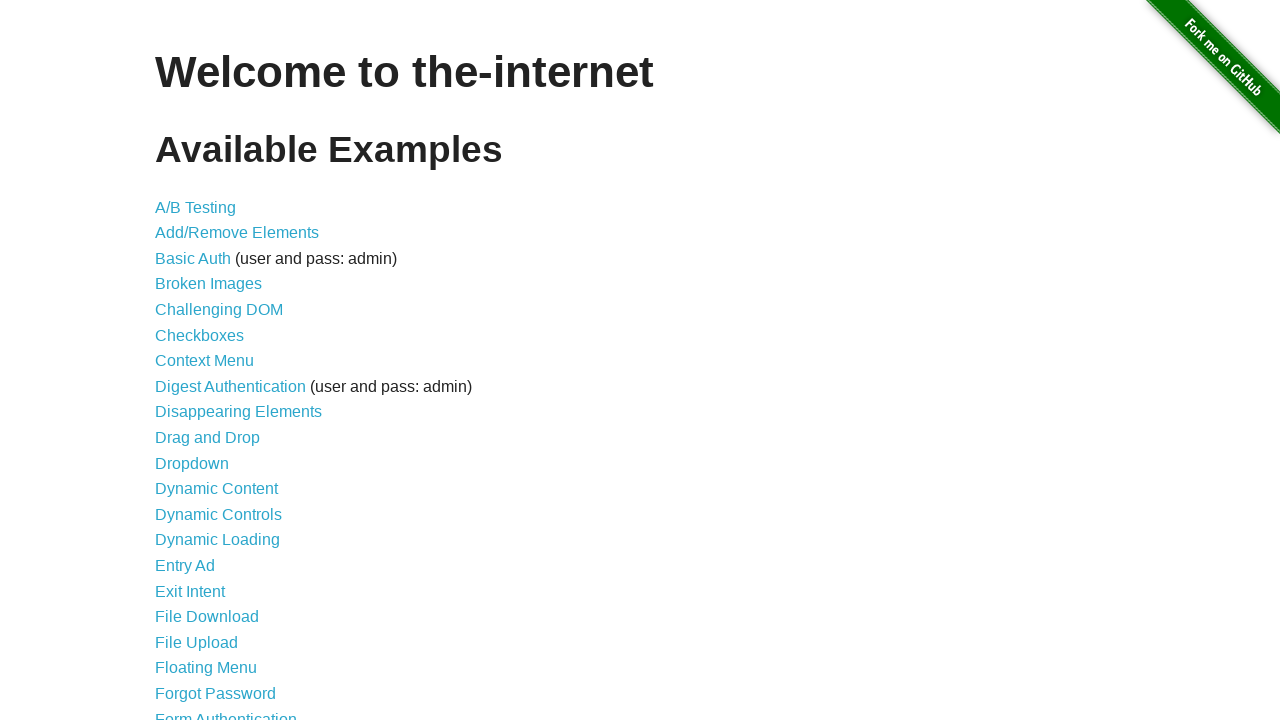

Navigated to the-internet.herokuapp.com homepage
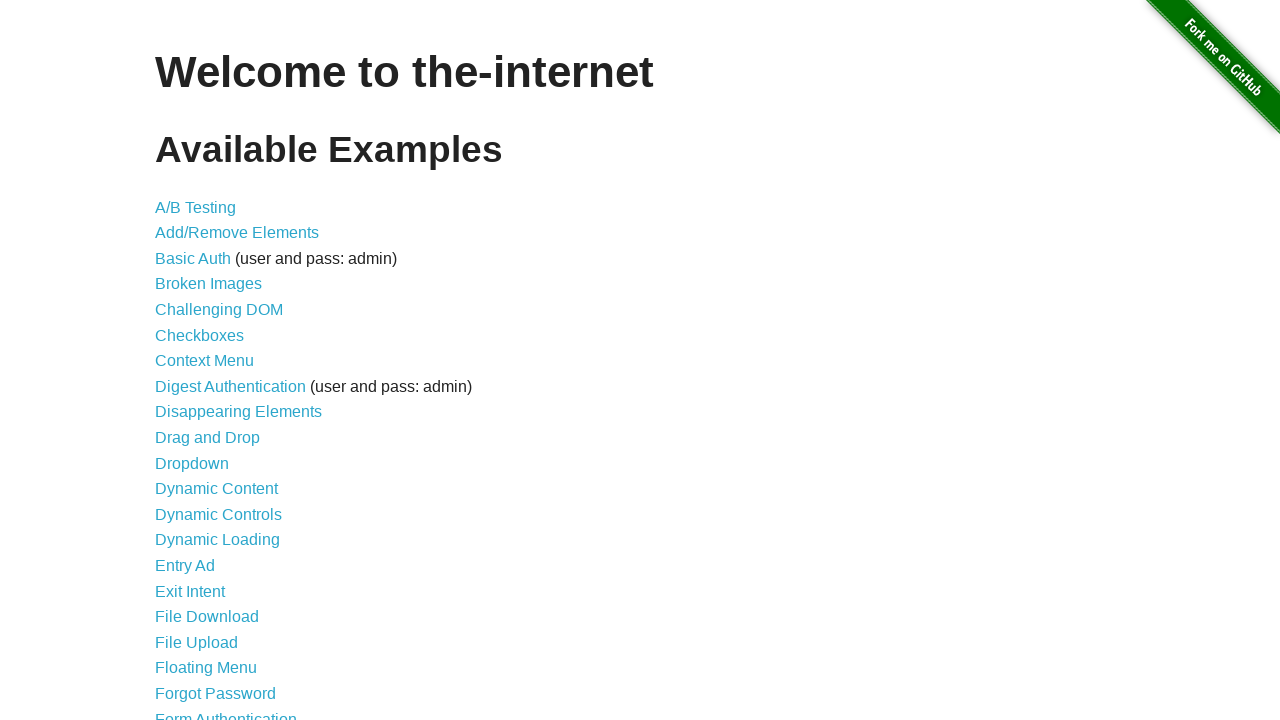

Clicked on link at position 20 at (216, 693) on xpath=//*[@id='content']/ul/li[20]/a
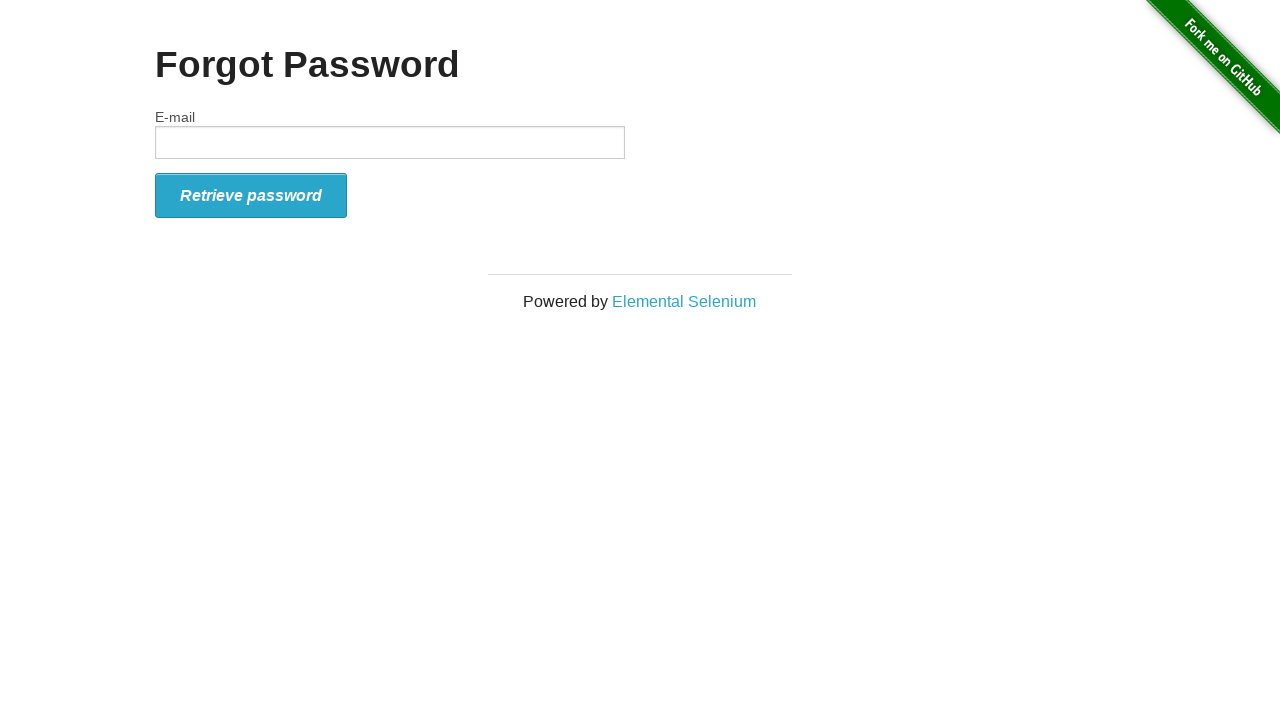

Retrieved text content from email field
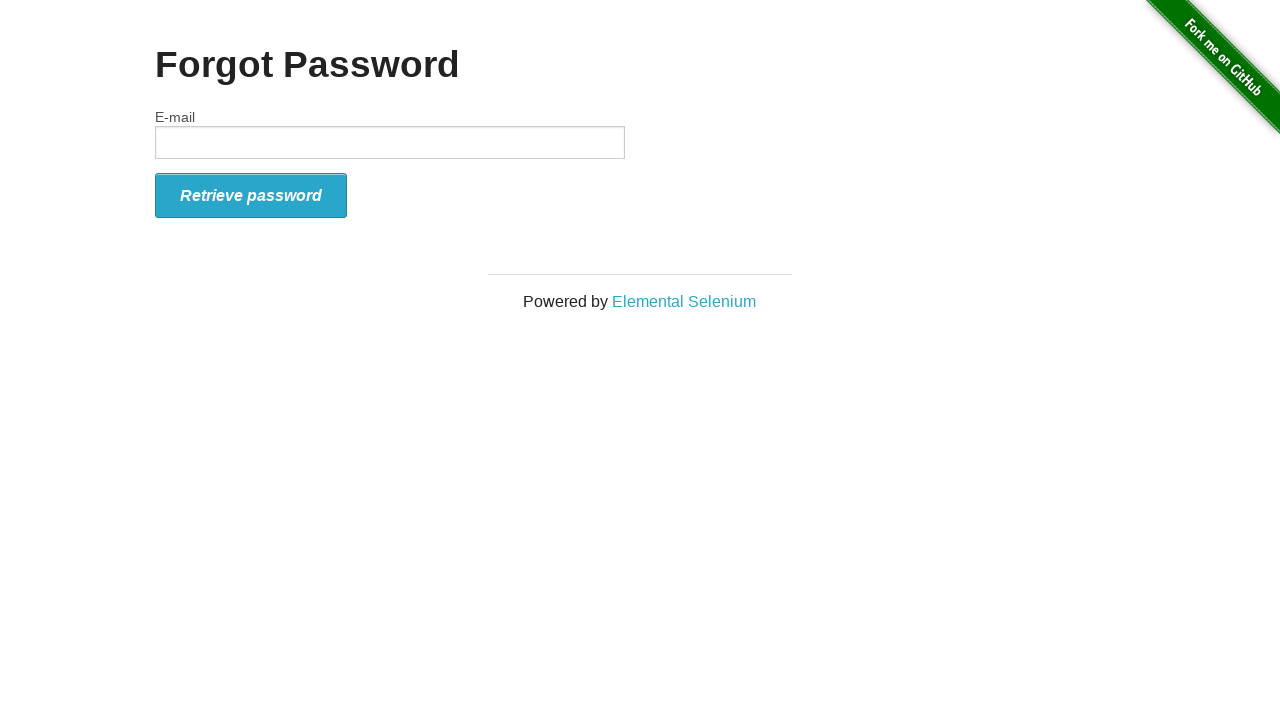

Verified email field is empty
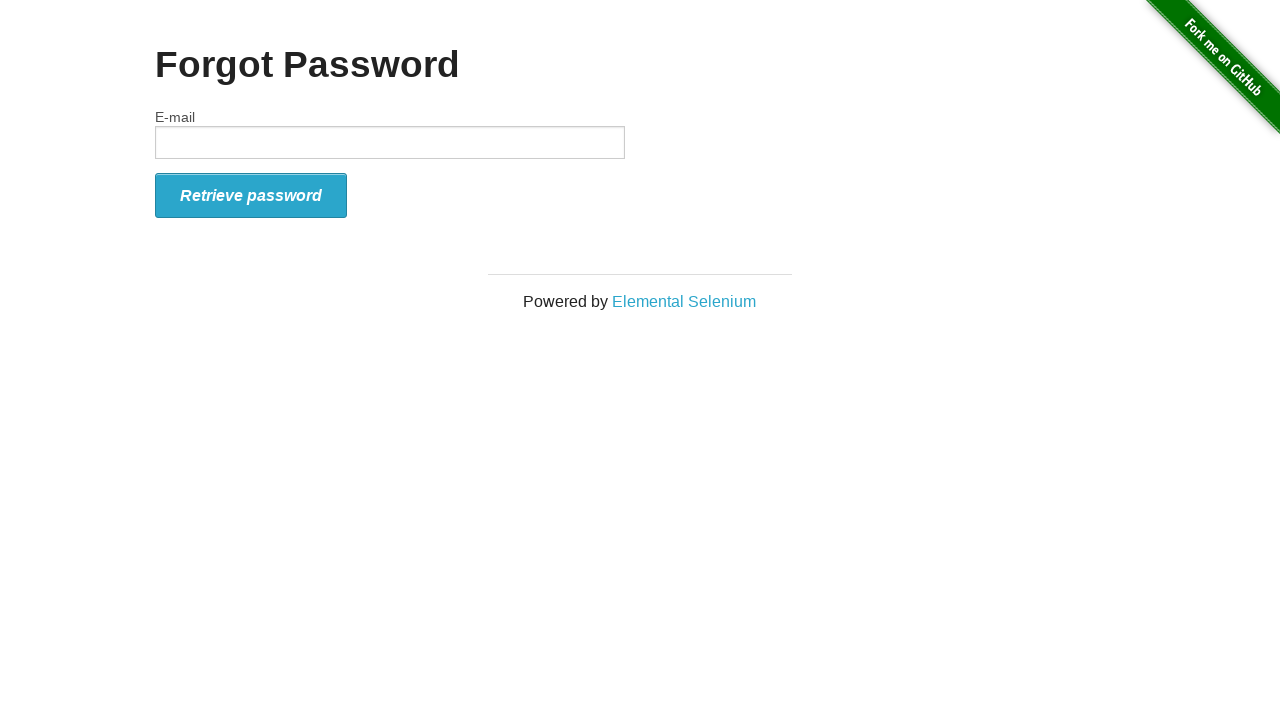

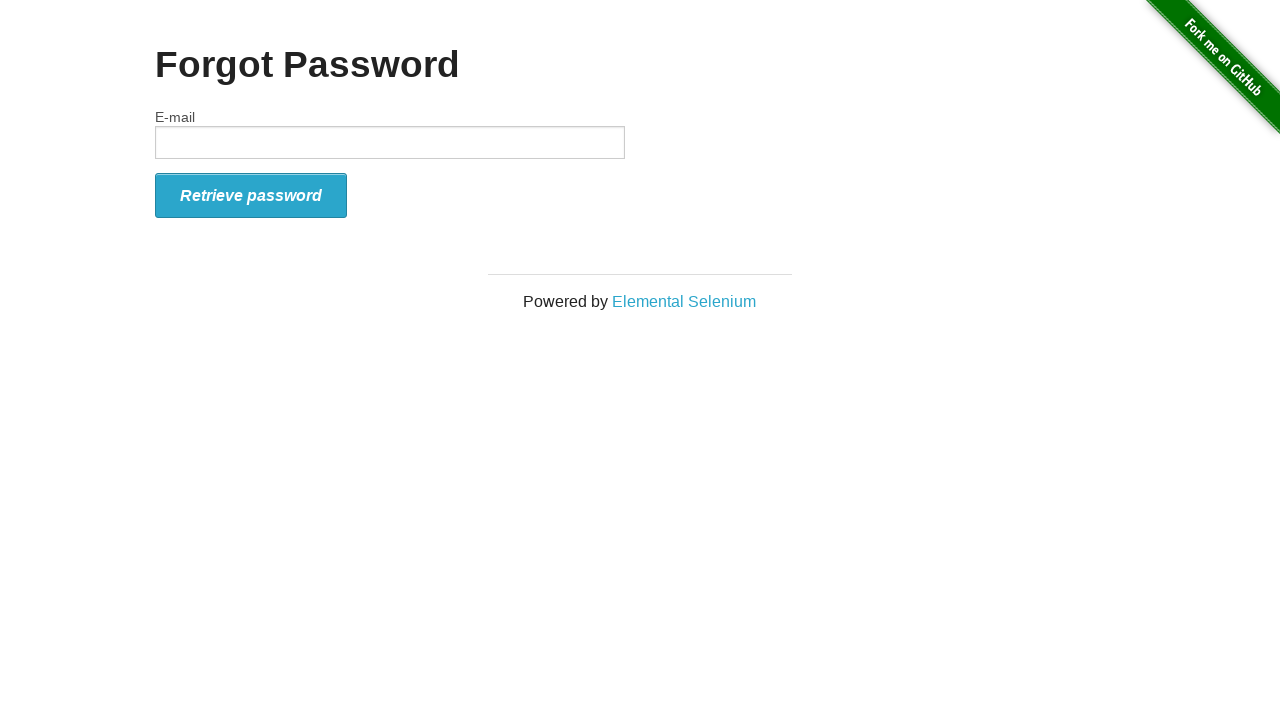